Tests keyboard and mouse input by clicking a name field, typing a name, and clicking a submit button

Starting URL: https://formy-project.herokuapp.com/keypress

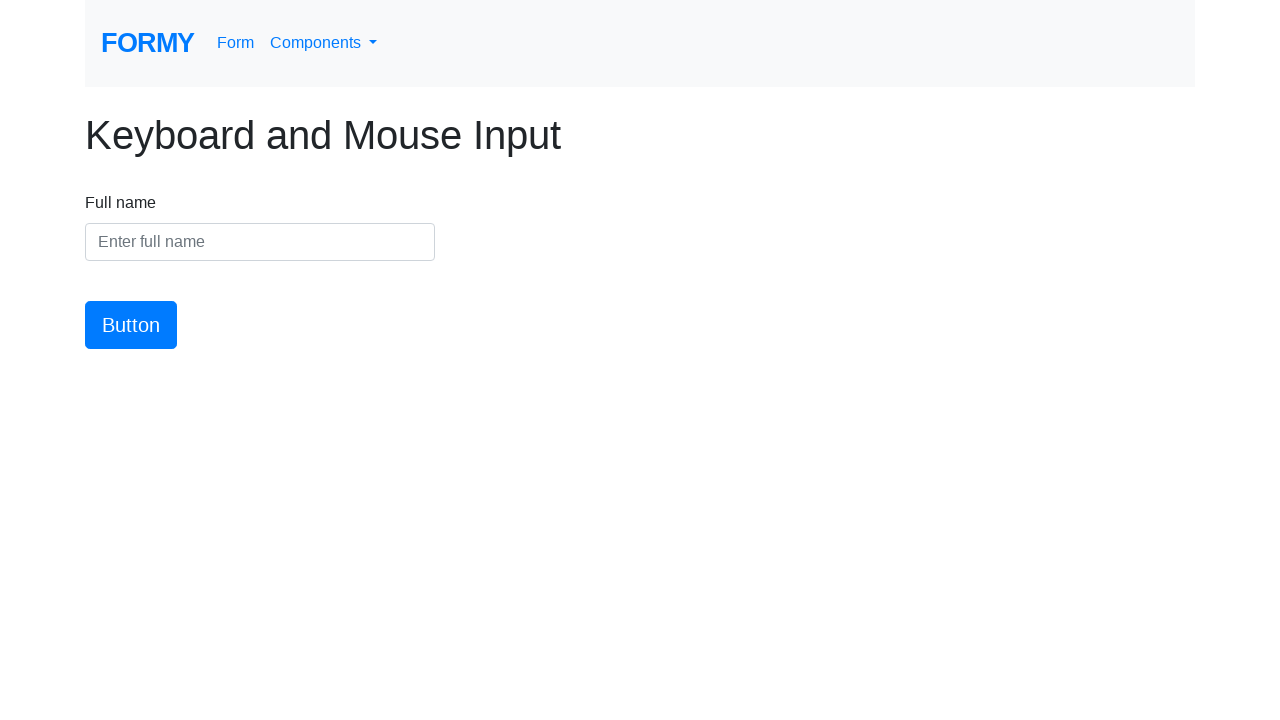

Clicked on the name input field at (260, 242) on #name
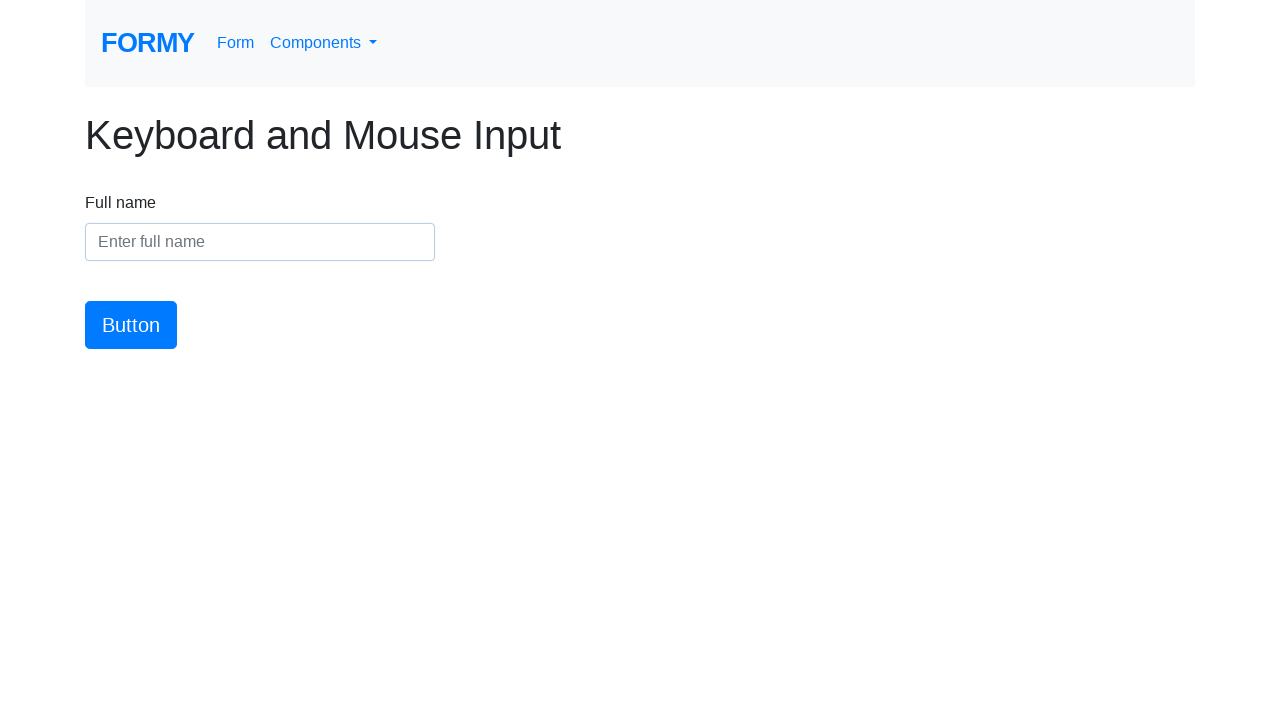

Typed 'Meaghan Lewis' into the name field on #name
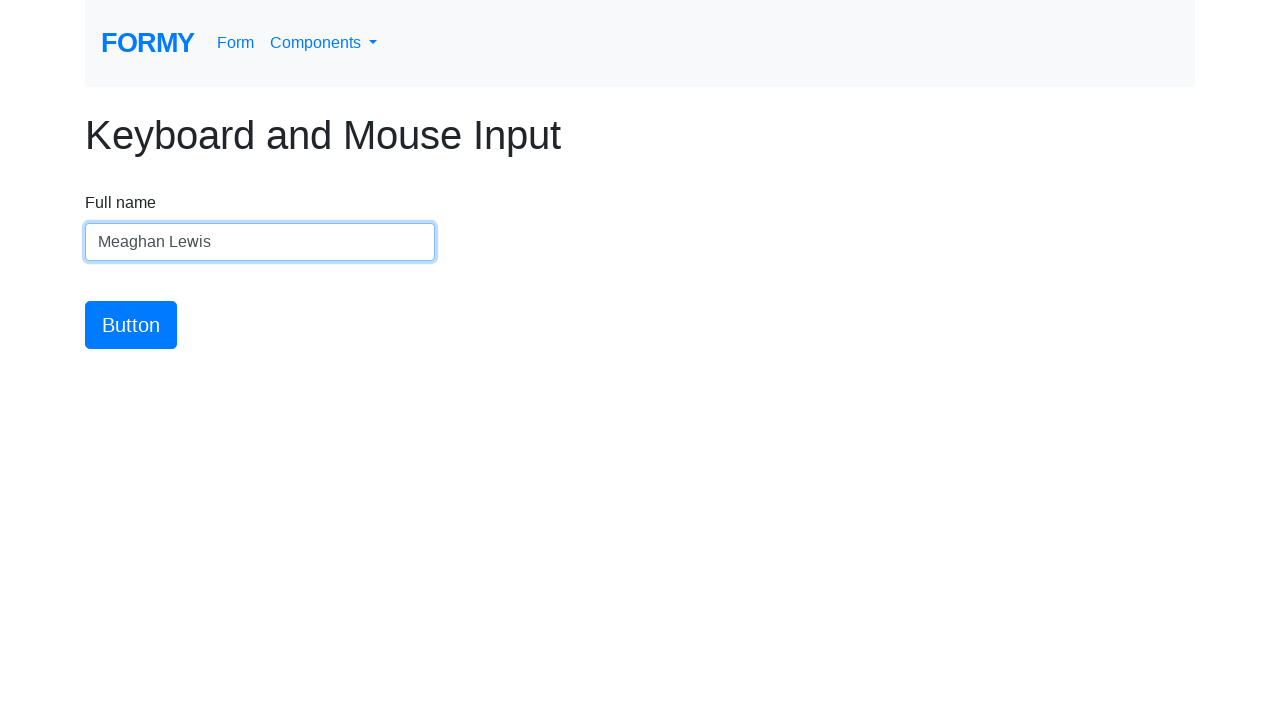

Clicked the submit button at (131, 325) on #button
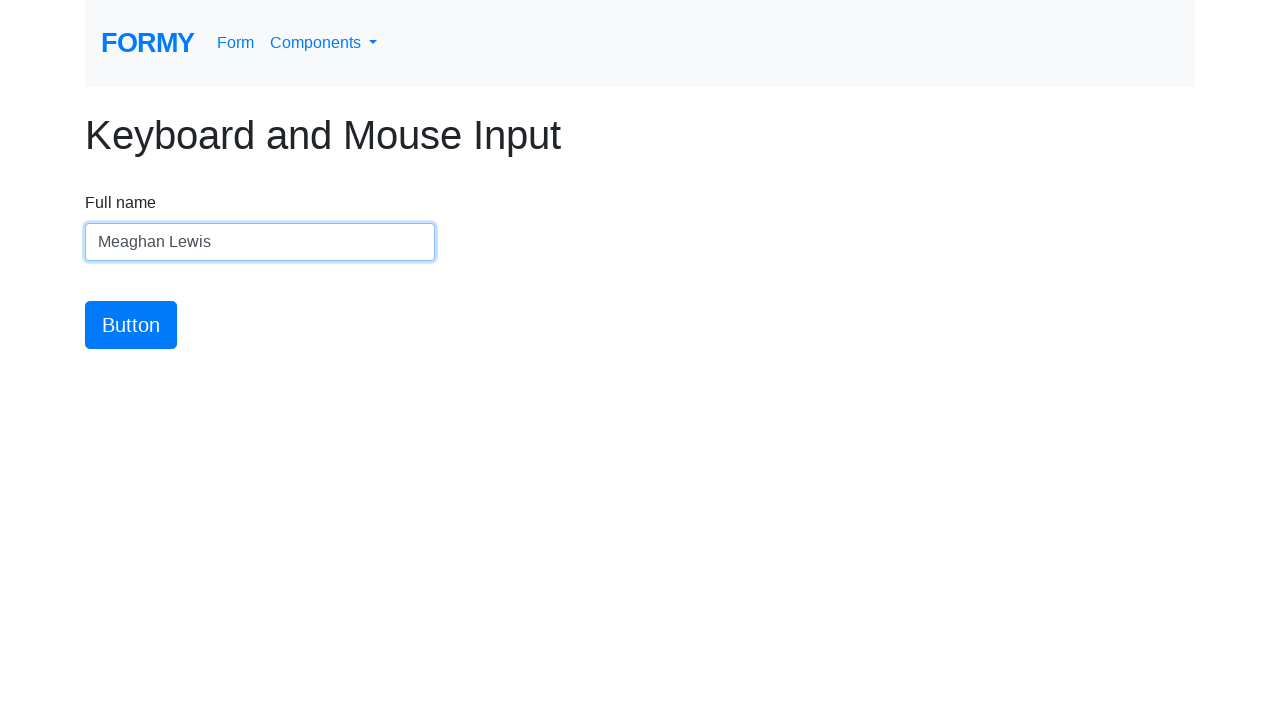

Verified that the name field contains 'Meaghan Lewis'
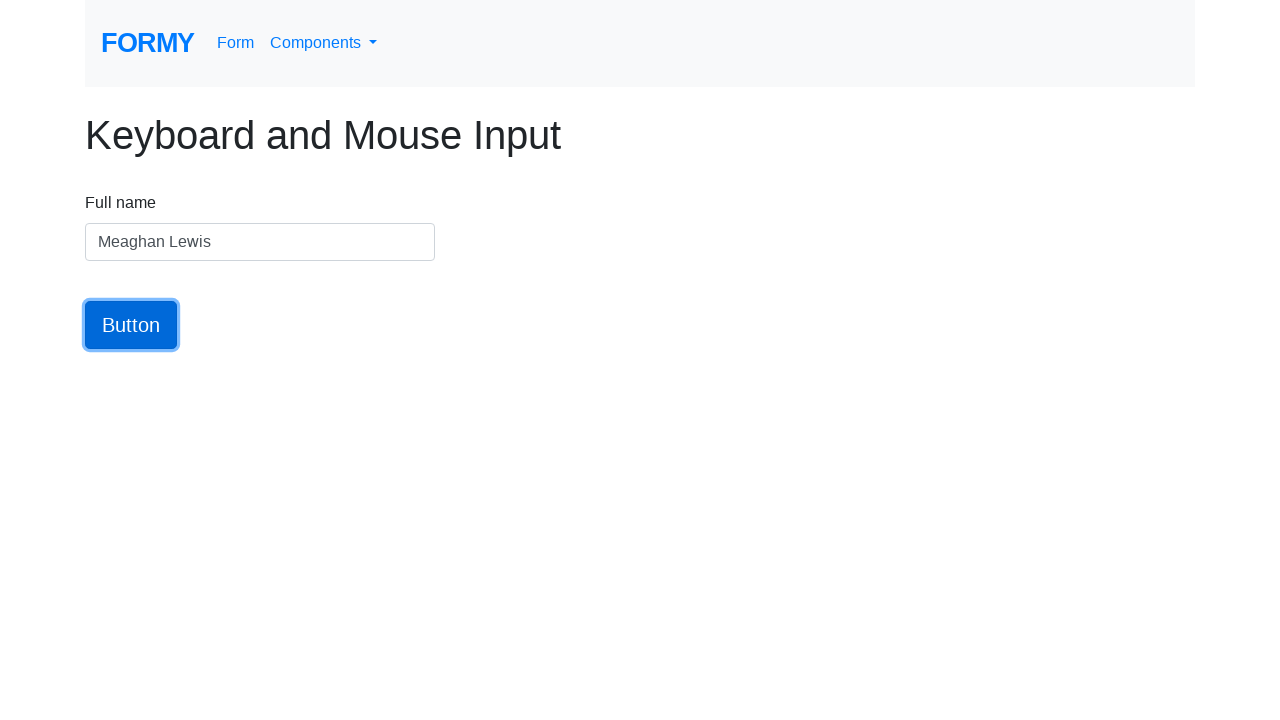

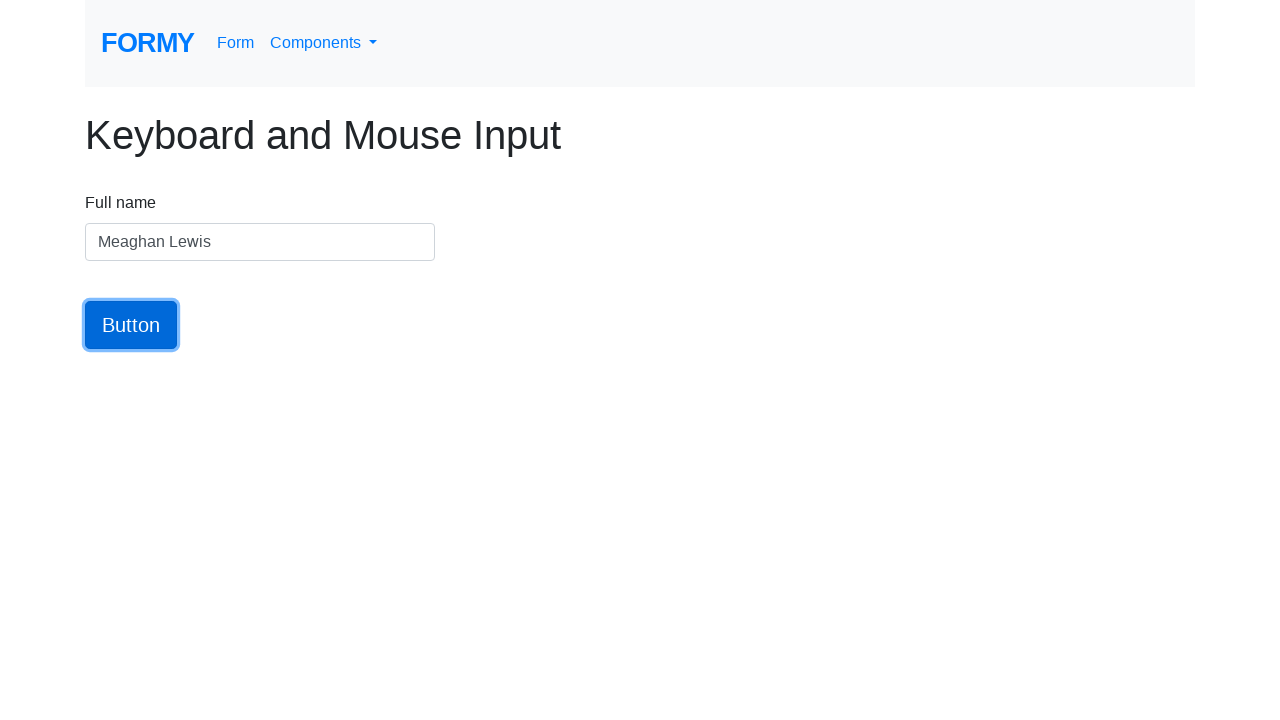